Navigates through BigBasket's multi-level menu system from Shop by Category to Ground Coffee by hovering over intermediate menu items

Starting URL: https://www.bigbasket.com/

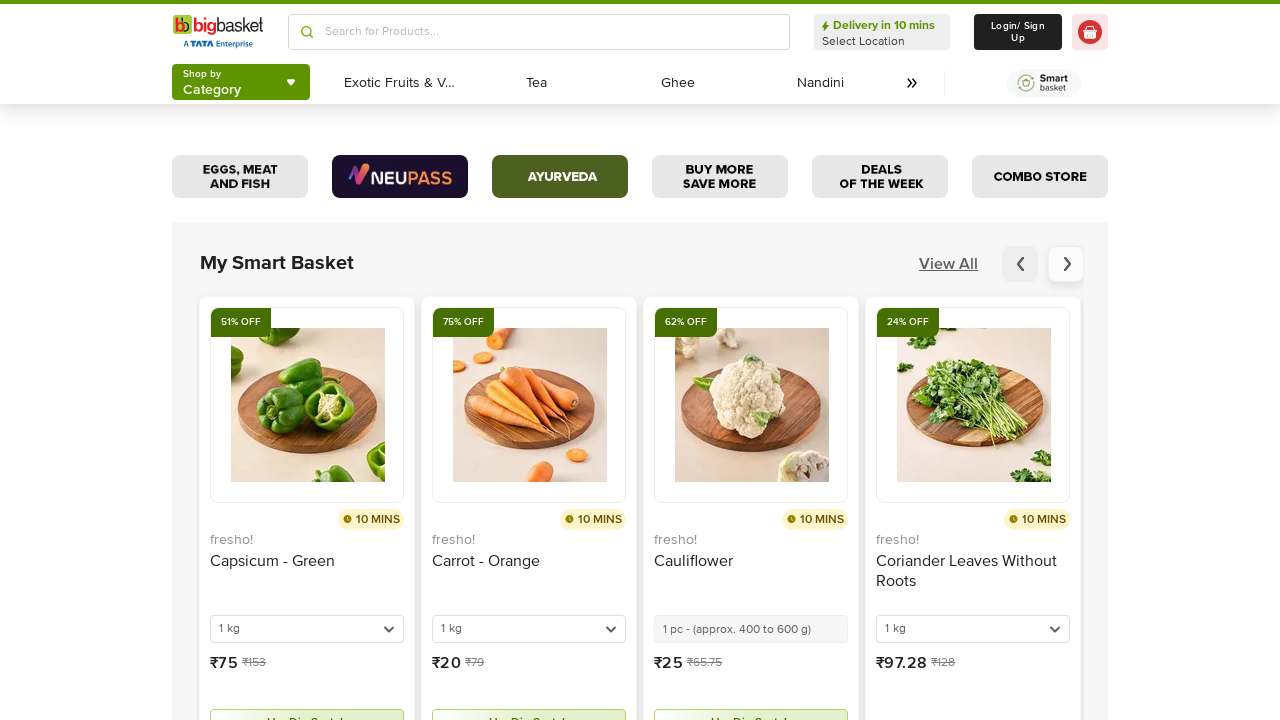

Clicked on 'Shop by' menu to open Shop by Category at (212, 74) on xpath=(//span[text()='Shop by'])[2]
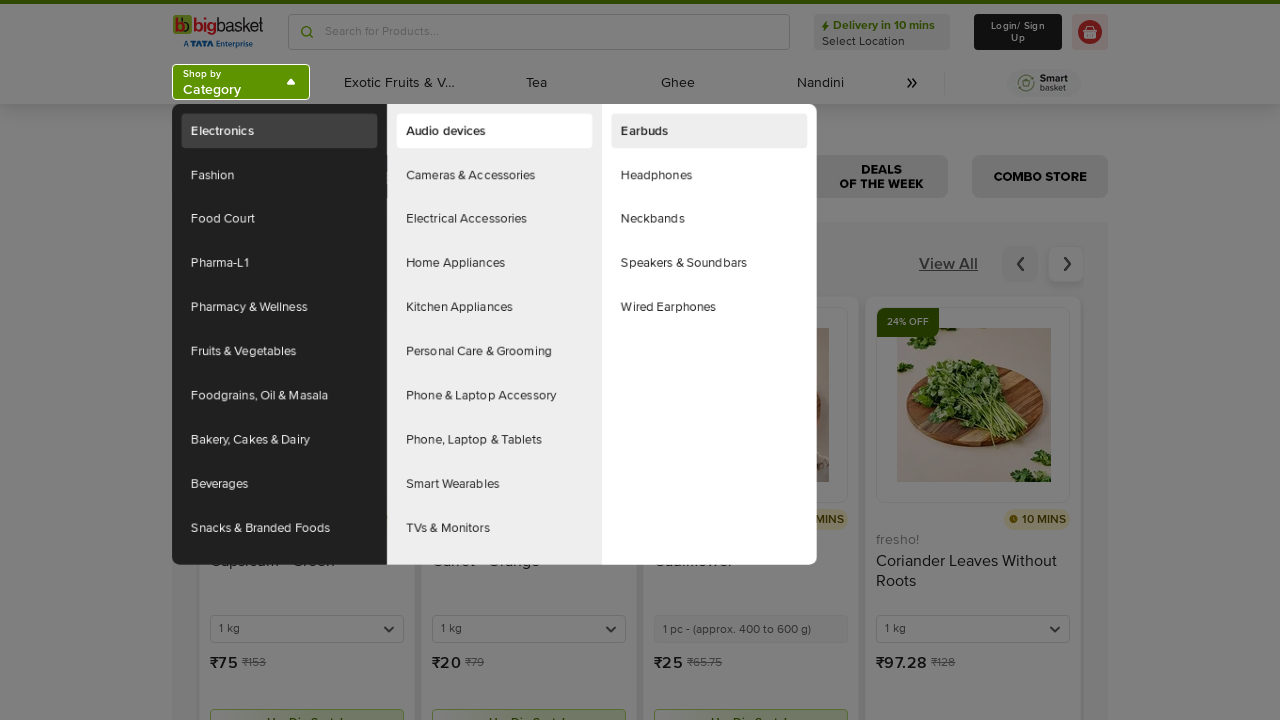

Waited for Shop by Category menu to expand
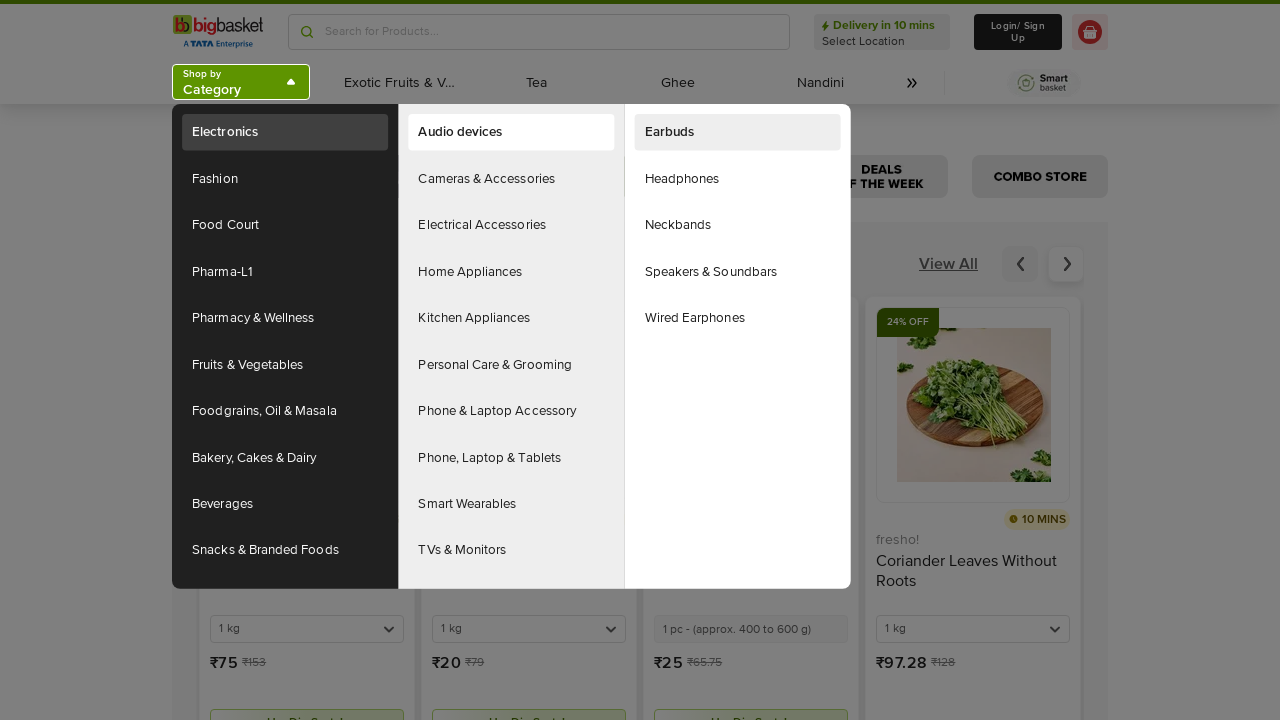

Hovered over 'Beverages' menu item at (285, 504) on xpath=(//a[text()='Beverages'])[2]
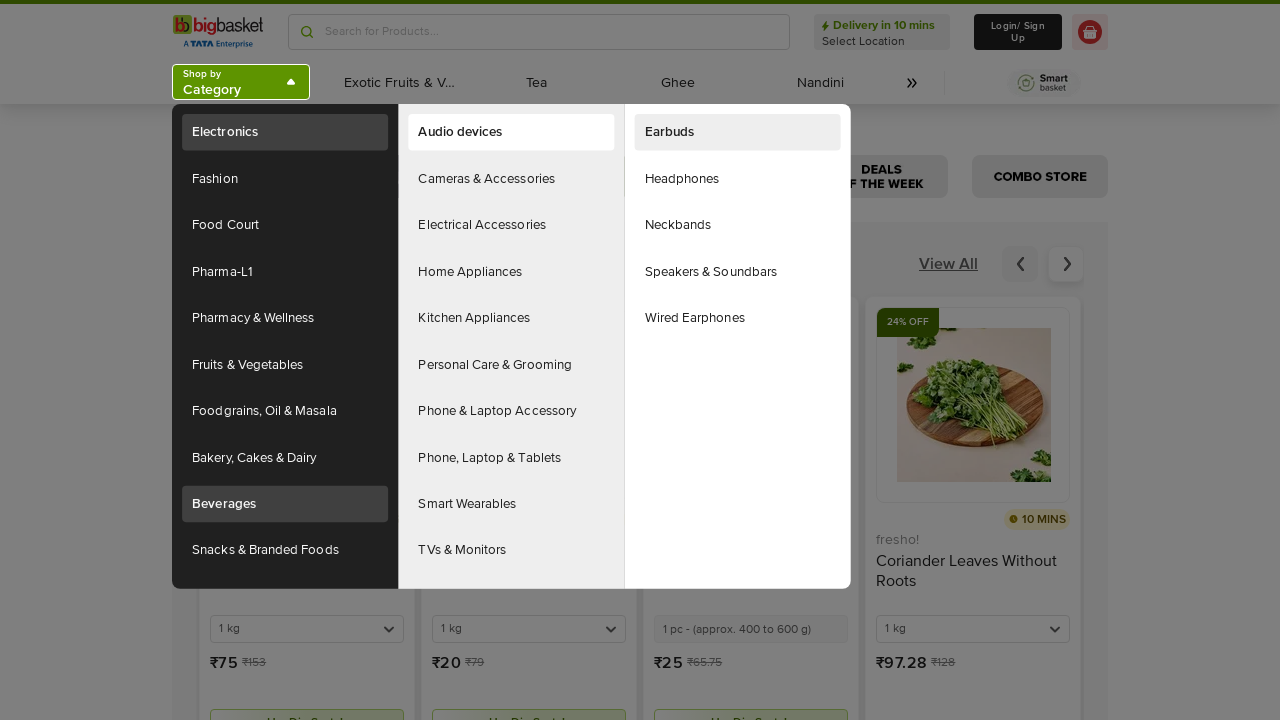

Waited for Beverages submenu to appear
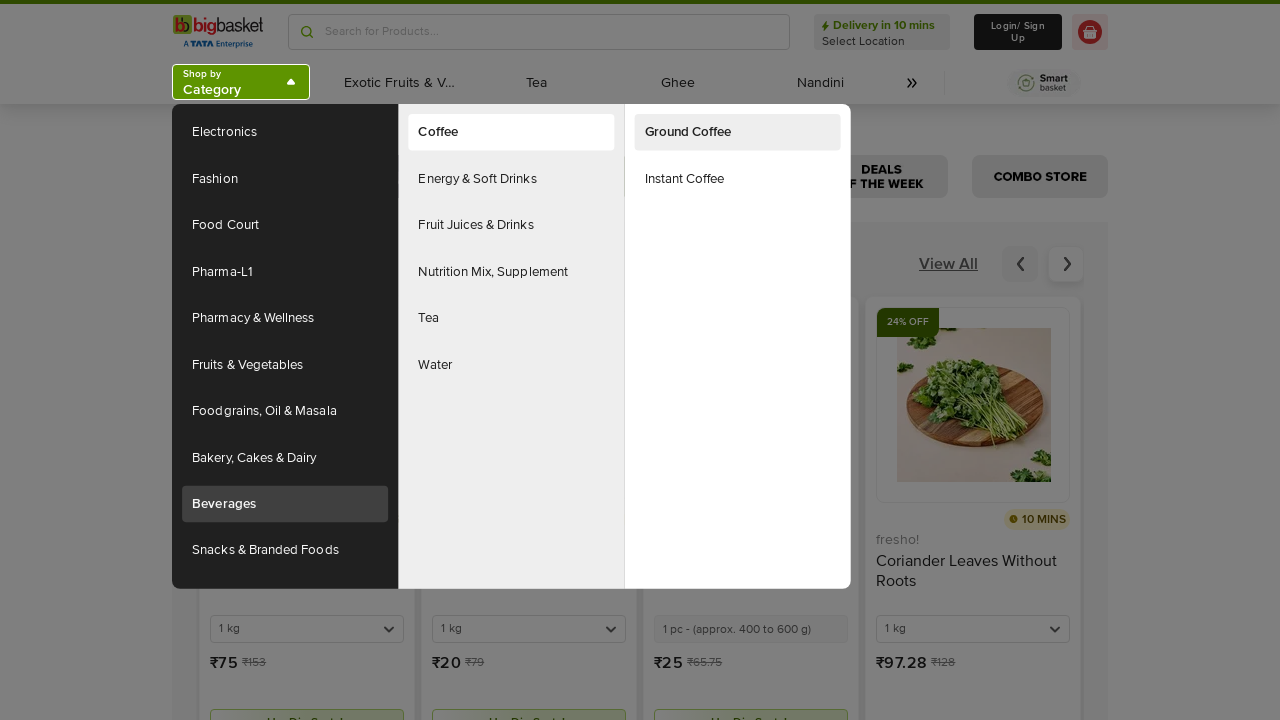

Hovered over 'Coffee' menu item in Beverages submenu at (511, 132) on xpath=//a[text()='Coffee']
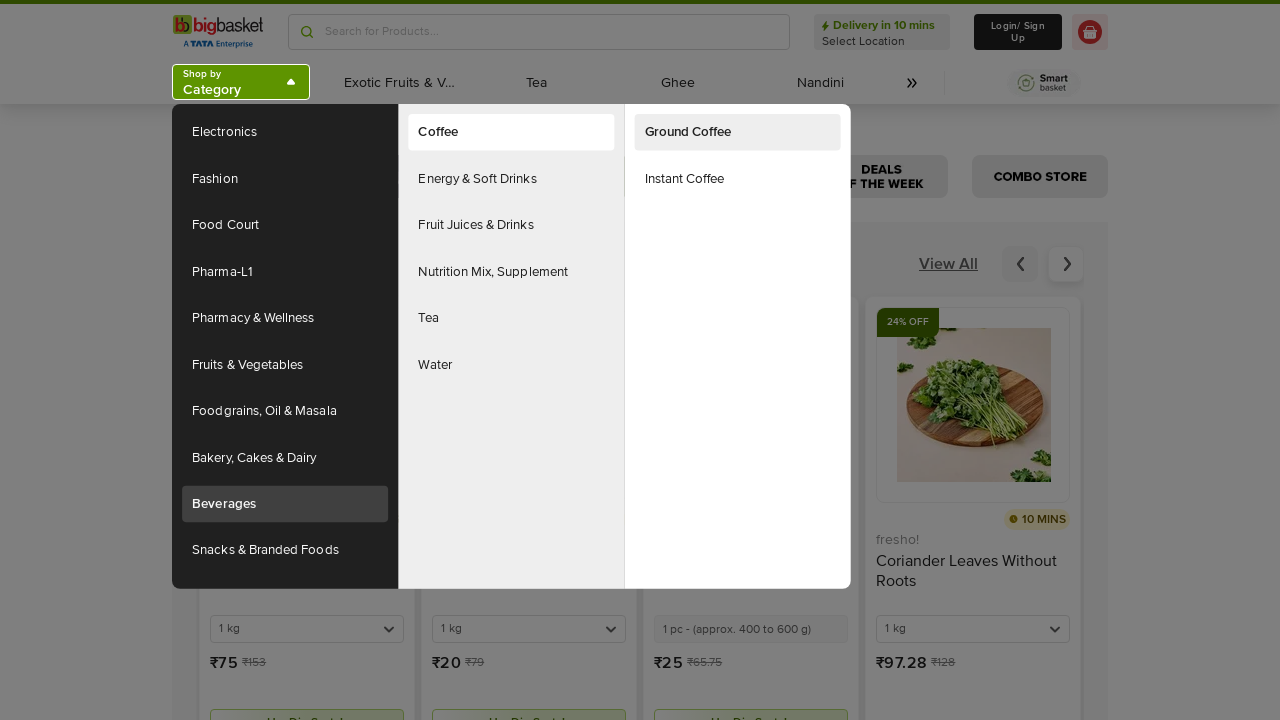

Waited for Coffee submenu to appear
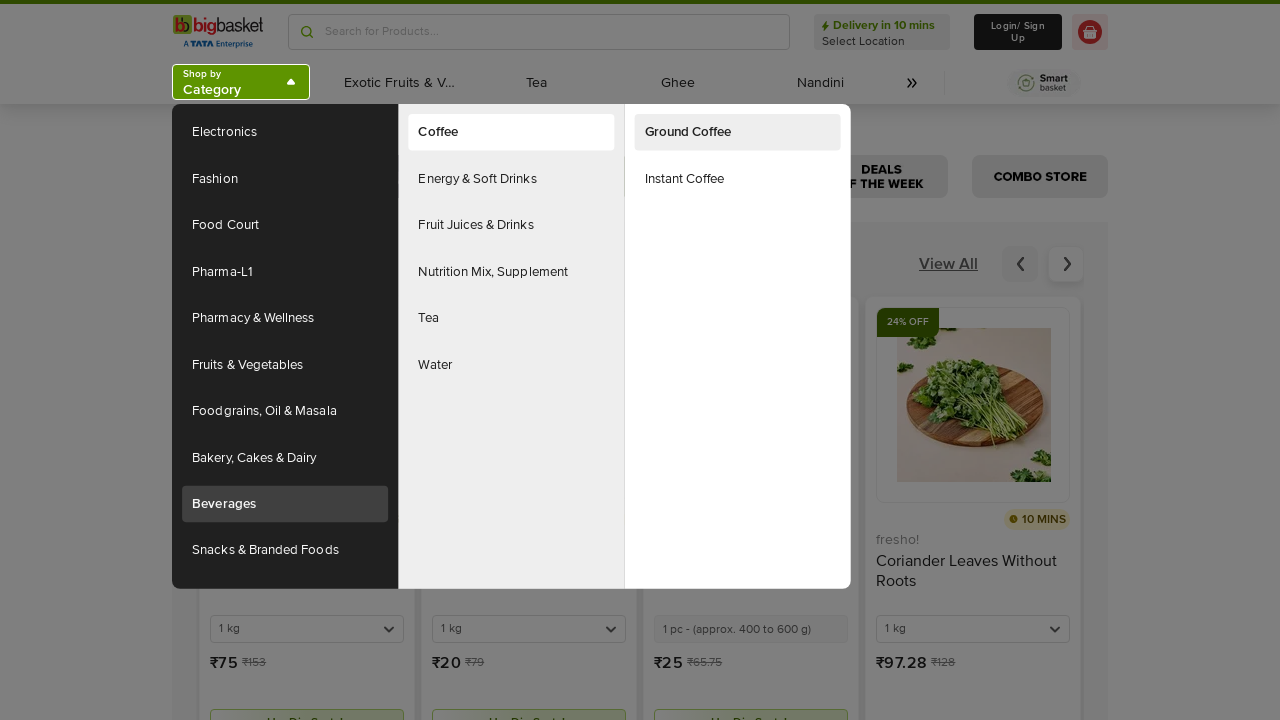

Clicked on 'Ground Coffee' option to navigate to that category at (738, 132) on xpath=//a[text()='Ground Coffee']
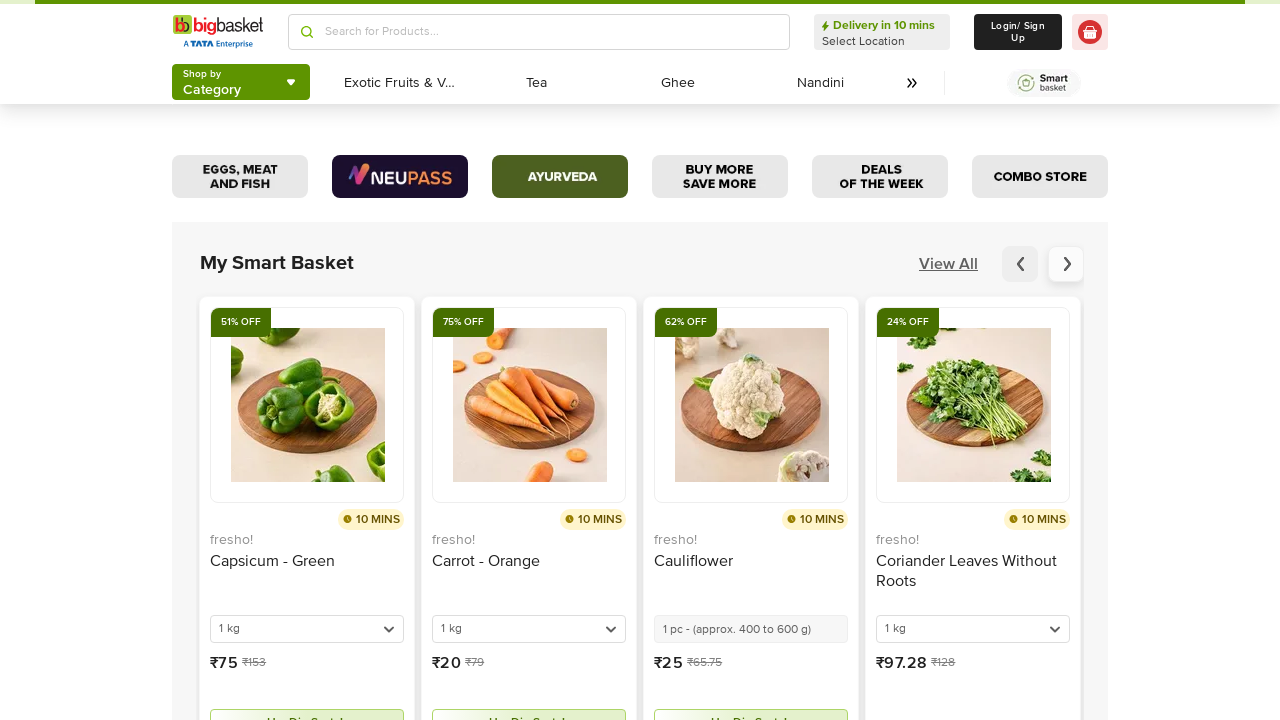

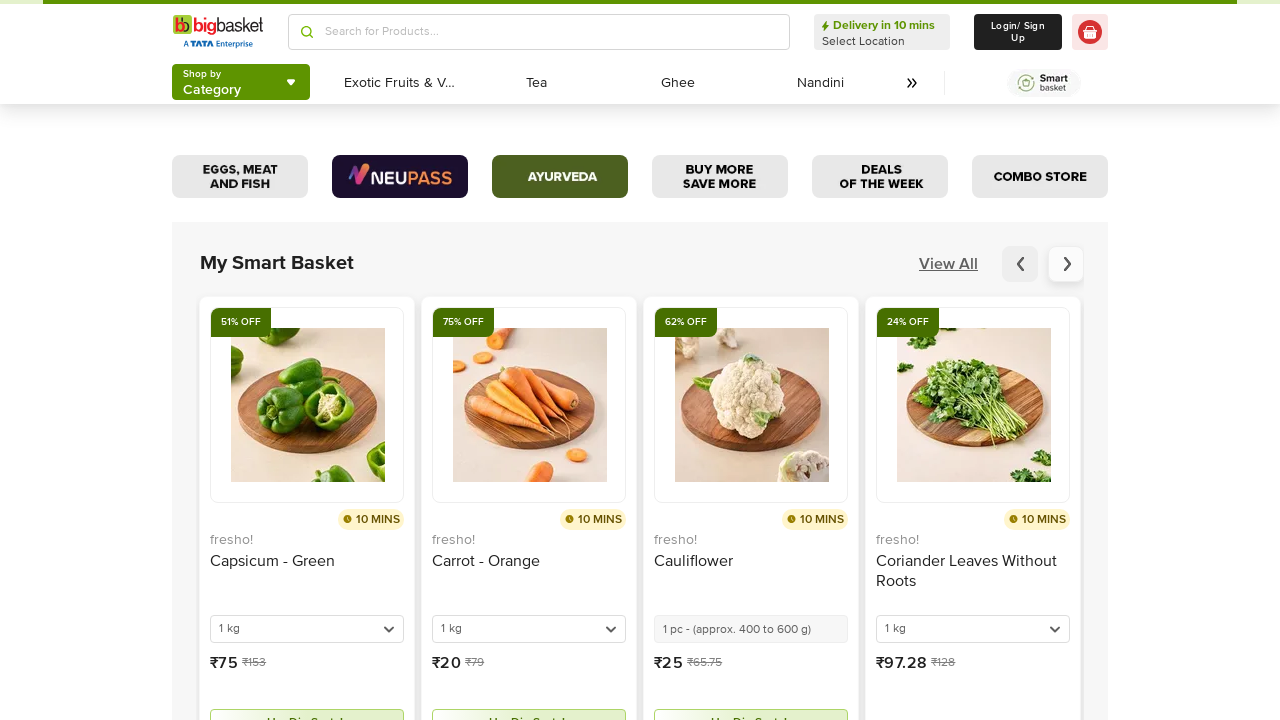